Verifies that the DuckDuckGo homepage loads with the correct title starting with "DuckDuckGo"

Starting URL: https://duckduckgo.com

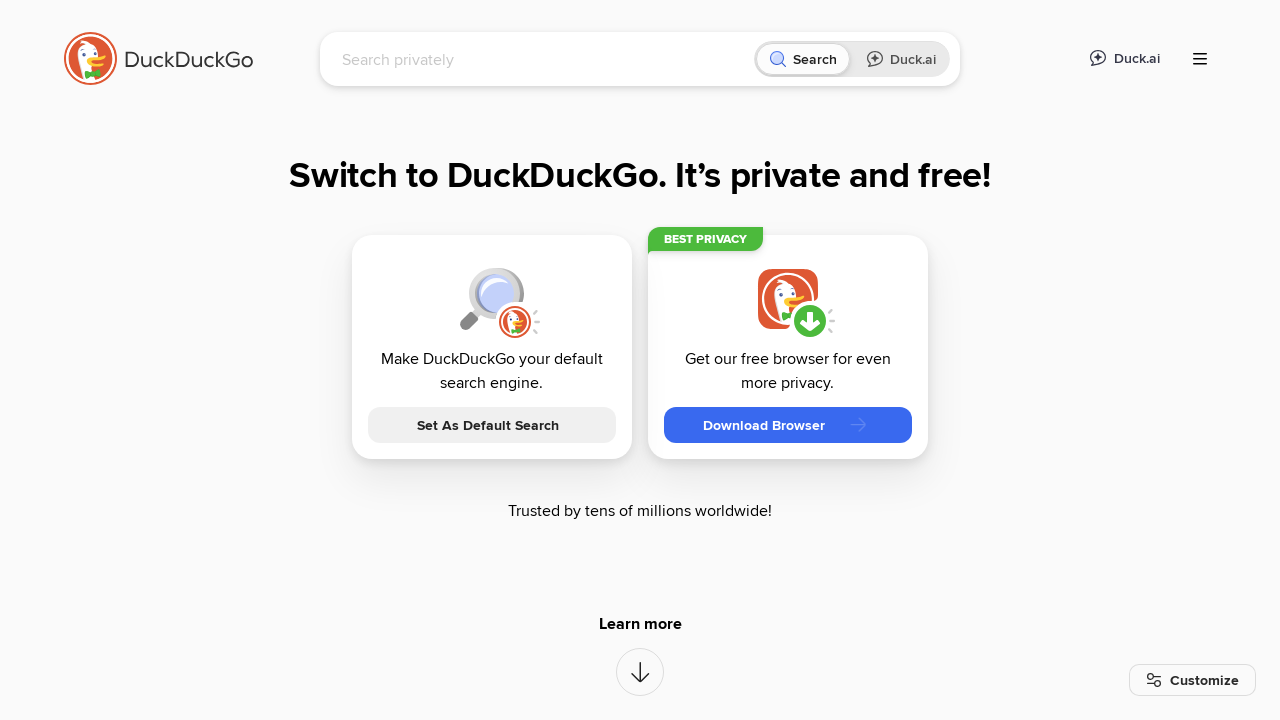

Retrieved page title from DuckDuckGo homepage
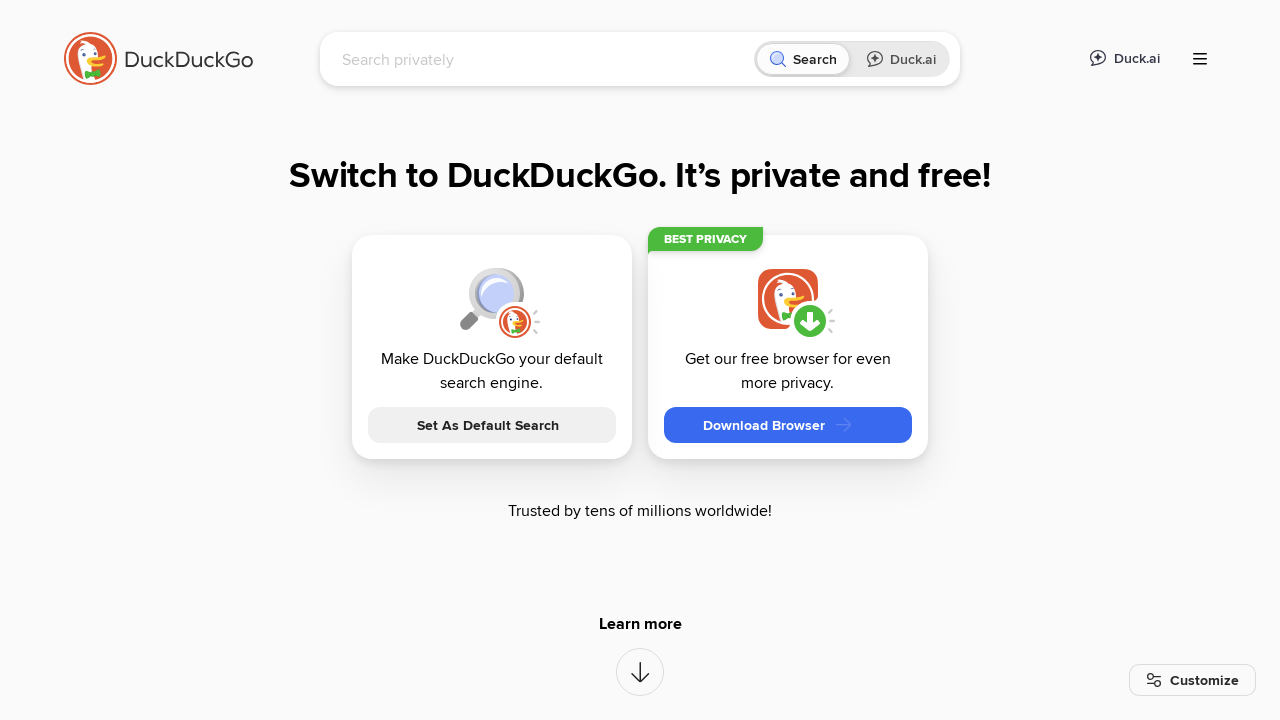

Verified that page title starts with 'DuckDuckGo'
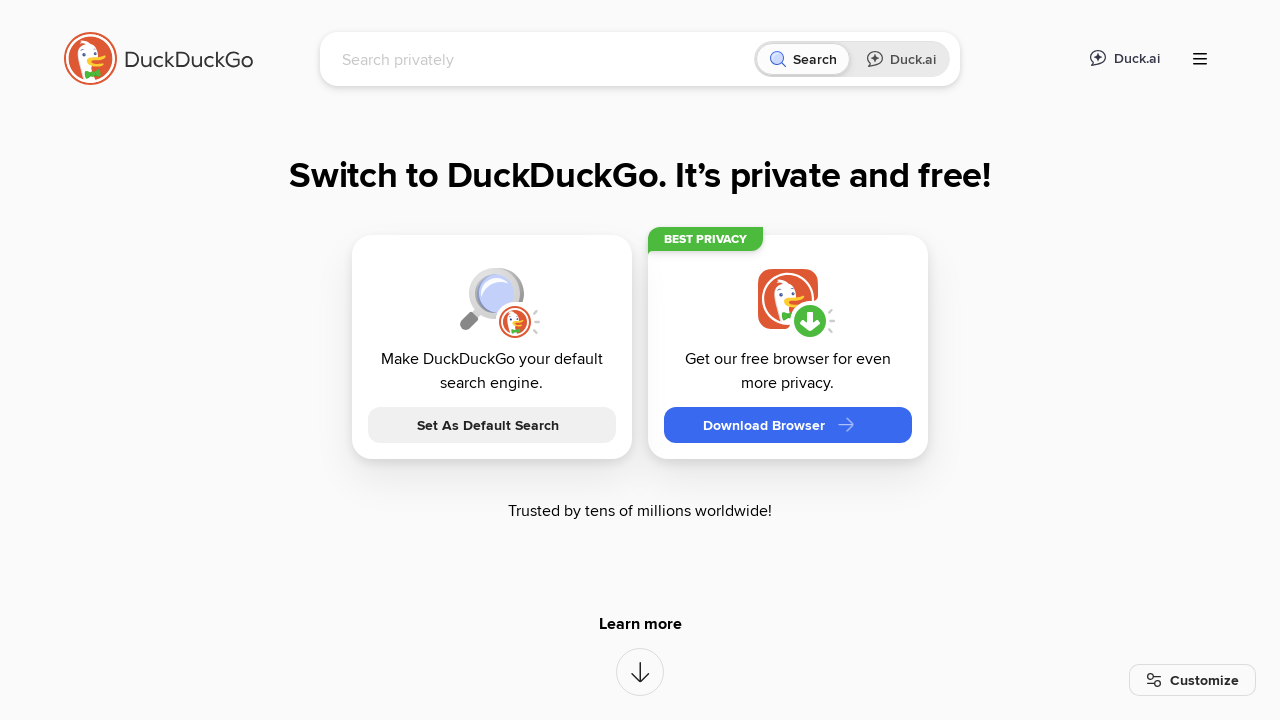

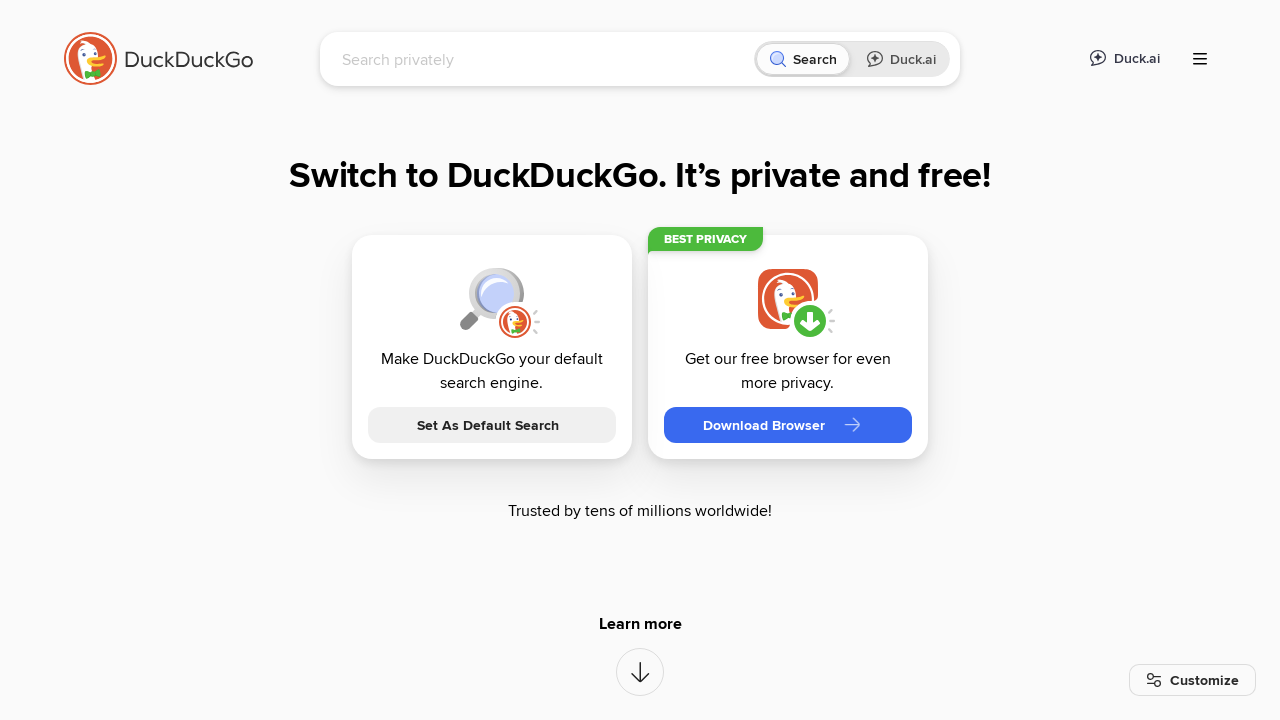